Navigates to Spotify Uruguay homepage and verifies the page loads correctly by checking for h1 heading elements on the page

Starting URL: https://www.spotify.com/uy/

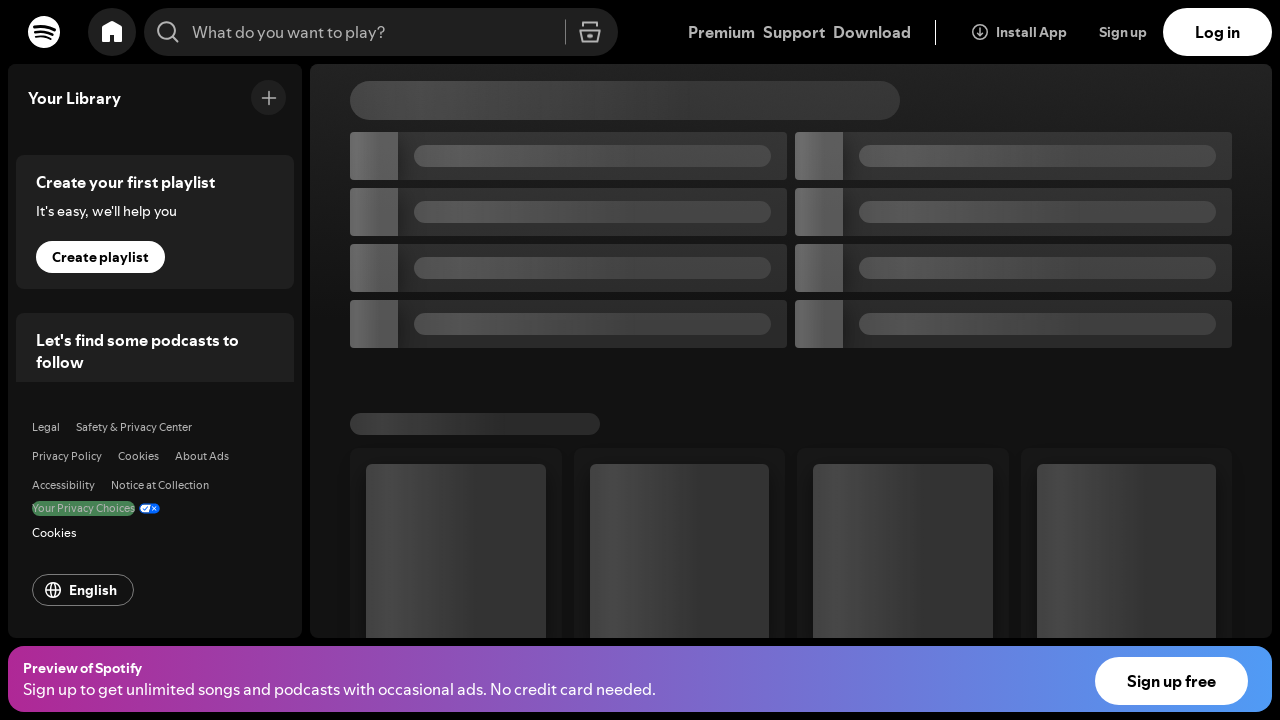

Verified page URL is Spotify Uruguay homepage
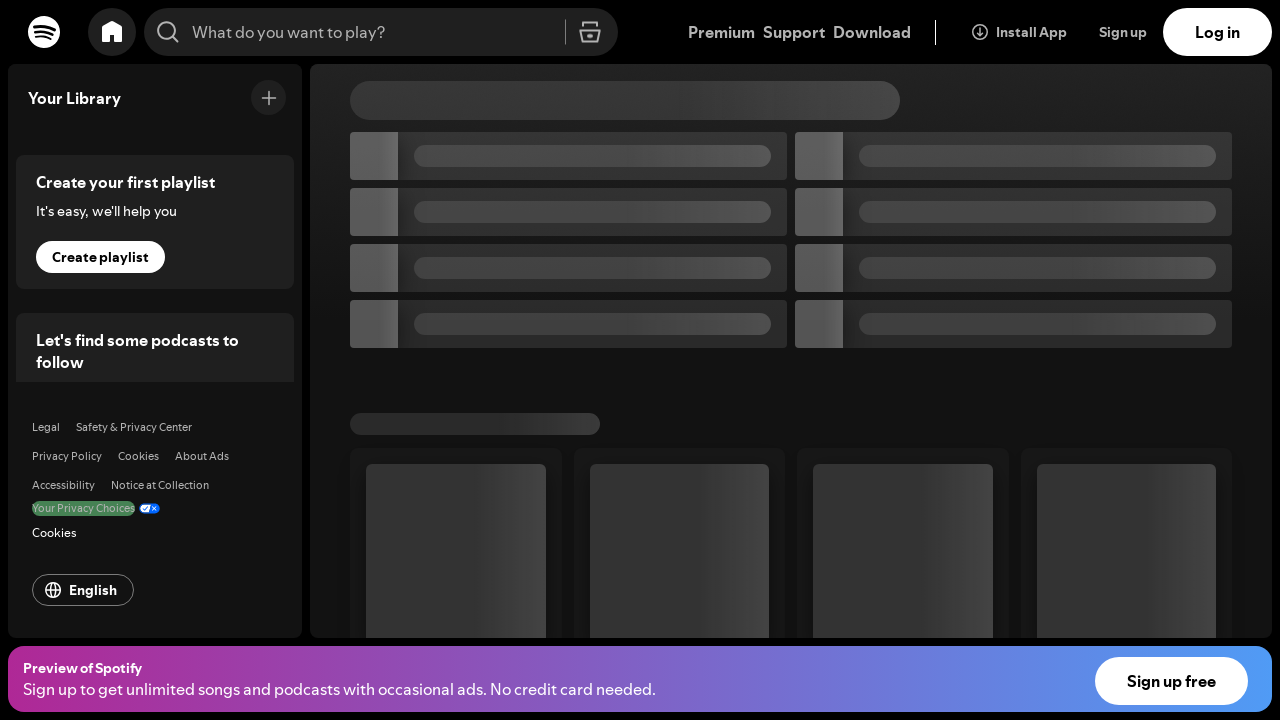

Waited for h1 heading elements to load
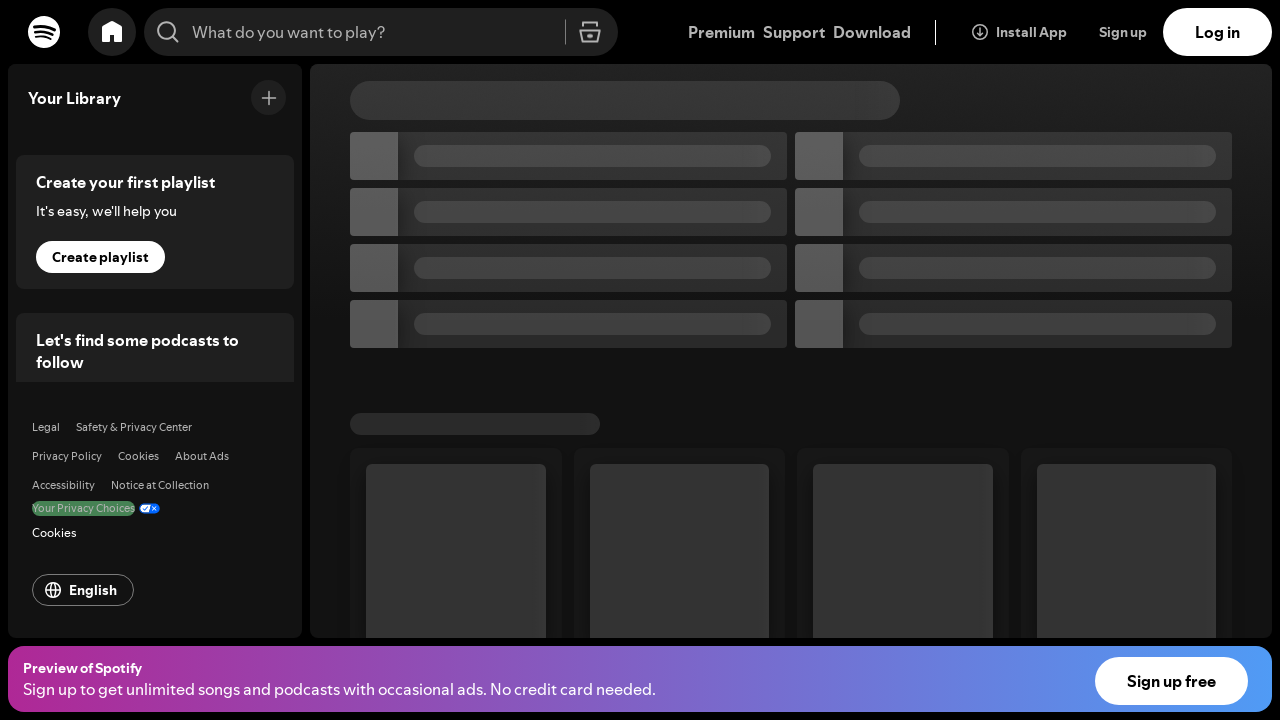

Verified at least one h1 element exists on page
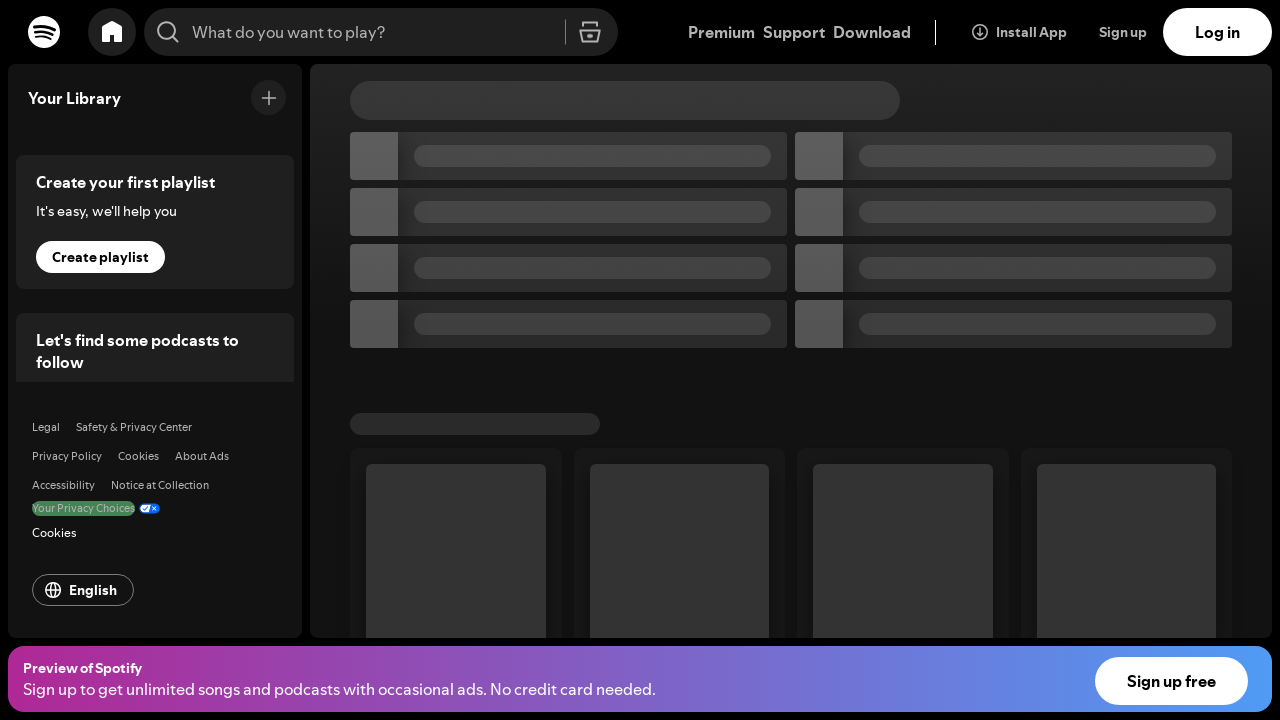

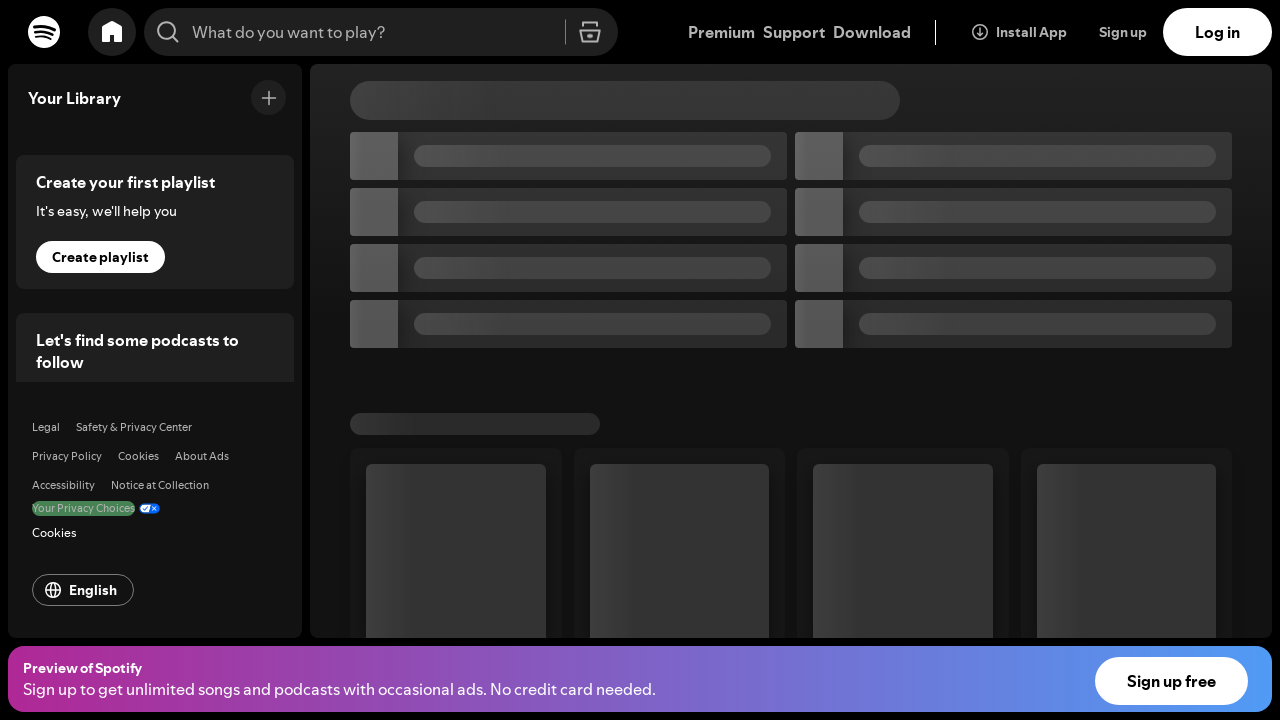